Tests that radio buttons on a math page have correct default states - verifies "people" radio is selected by default and "robots" radio is not selected

Starting URL: http://suninjuly.github.io/math.html

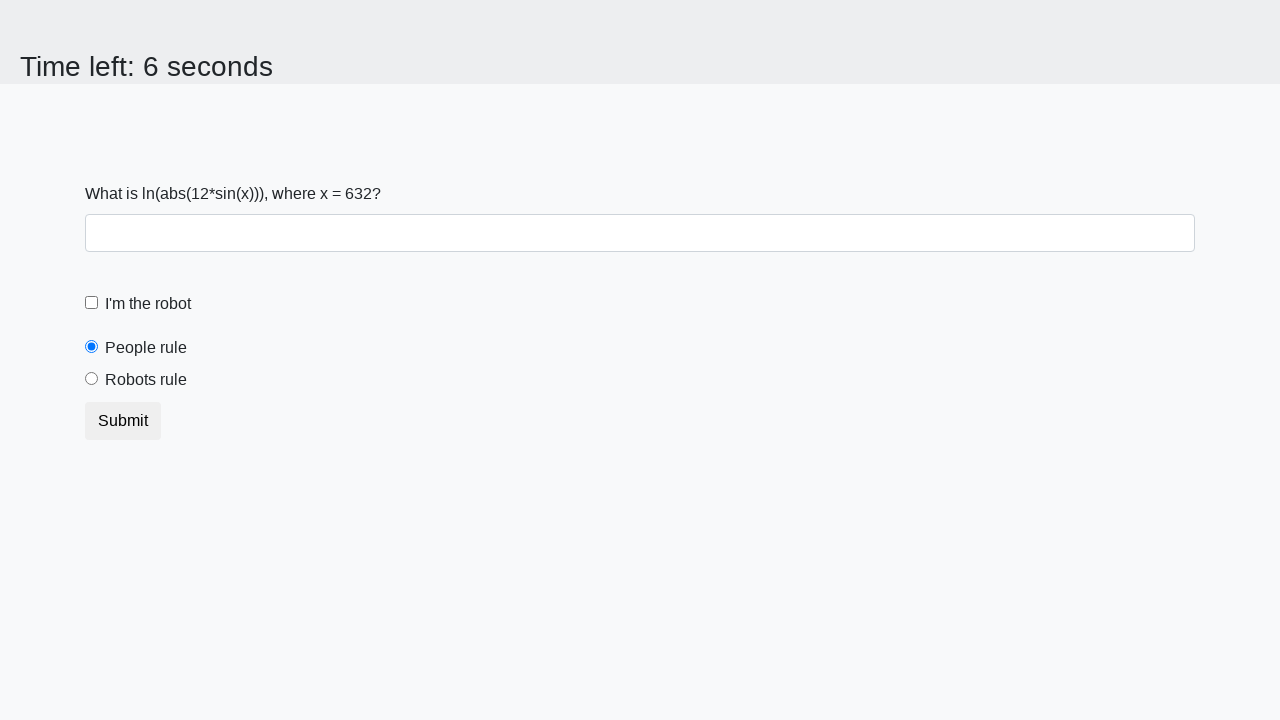

Navigated to math.html page
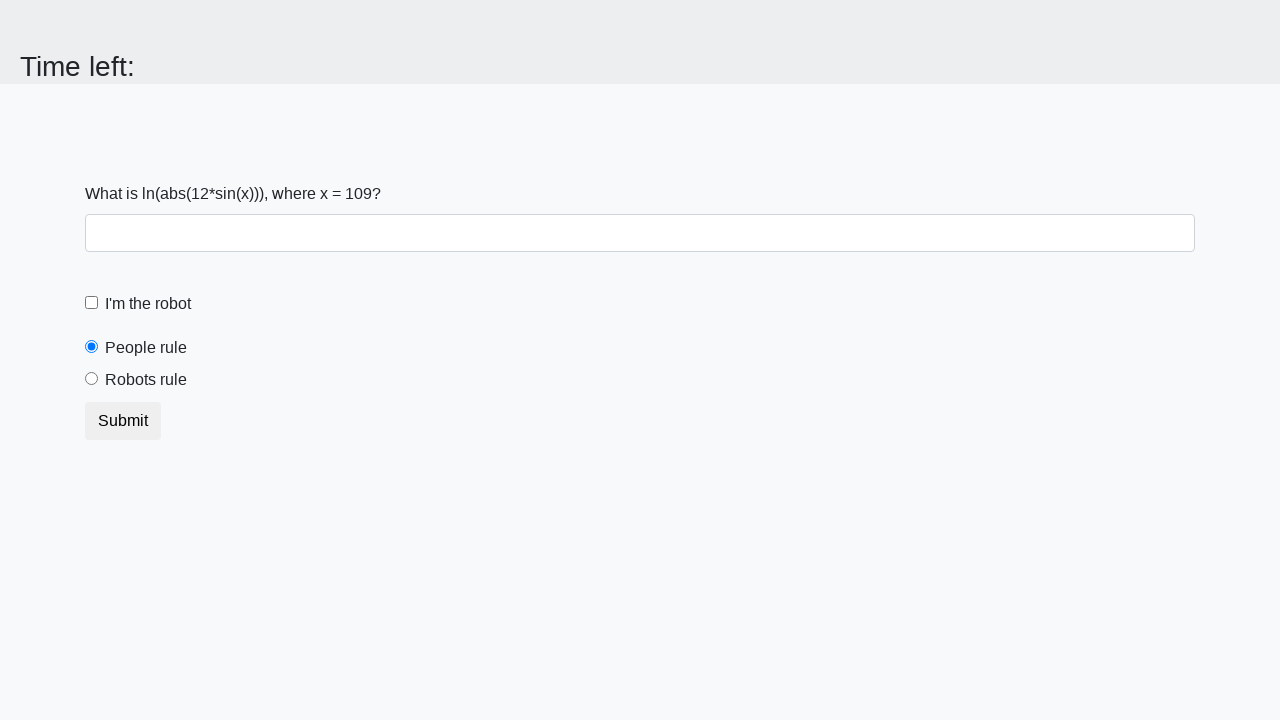

Waited for people radio button to be present
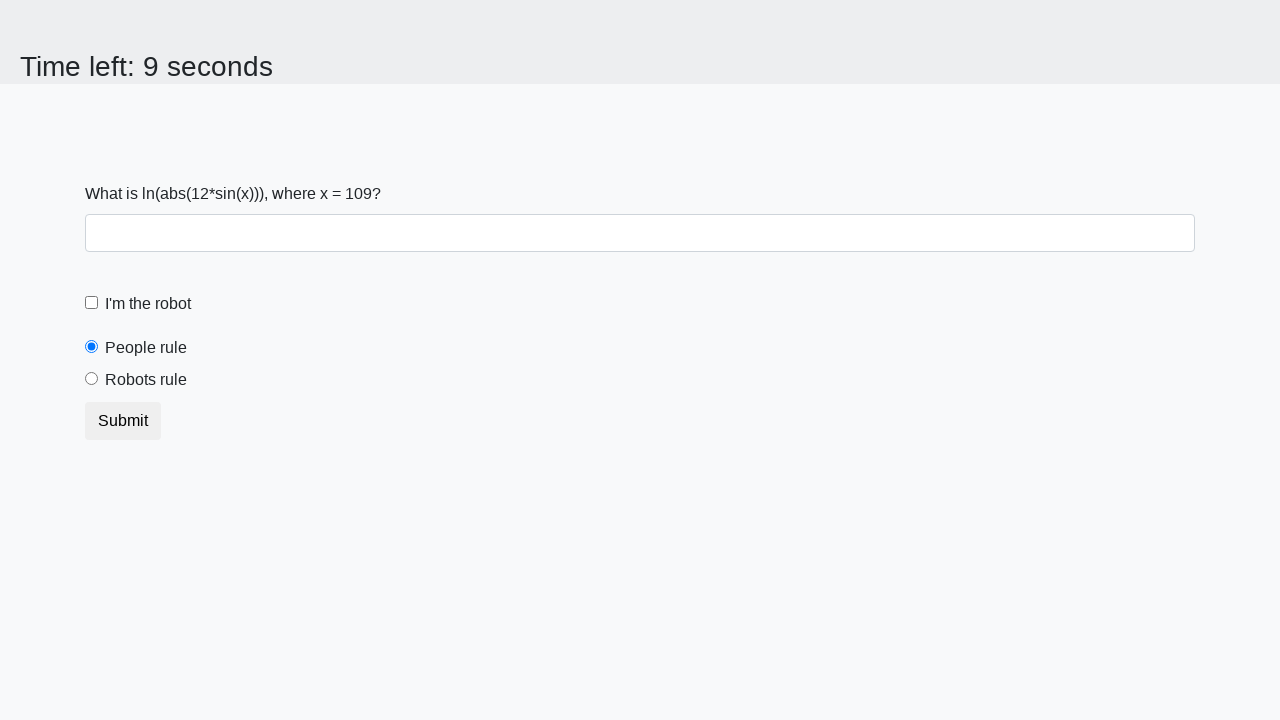

Located people radio button element
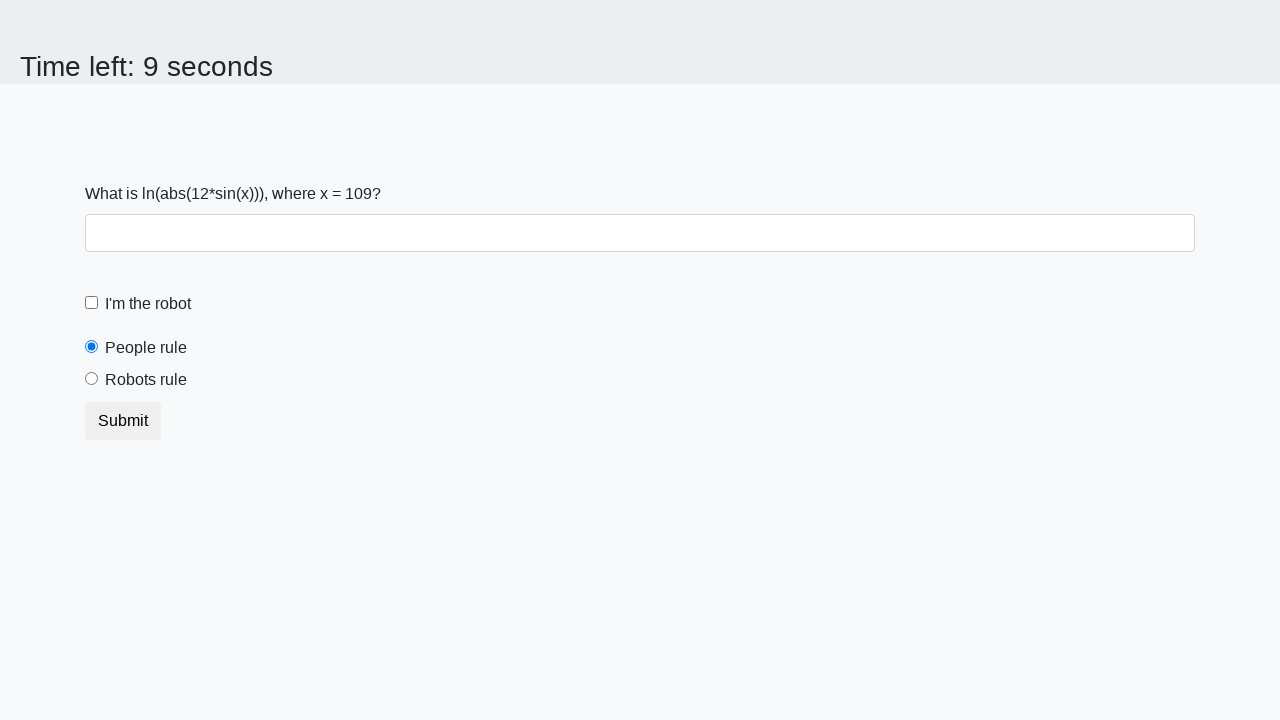

Verified people radio button is selected by default
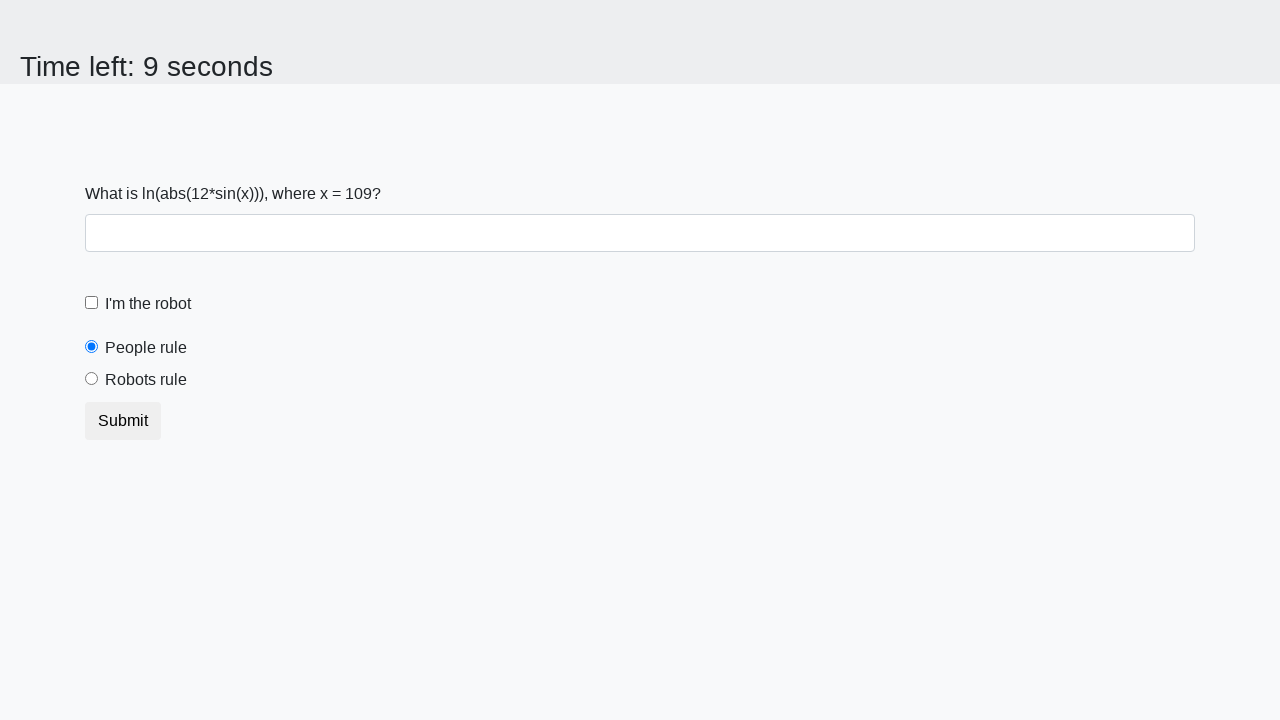

Located robots radio button element
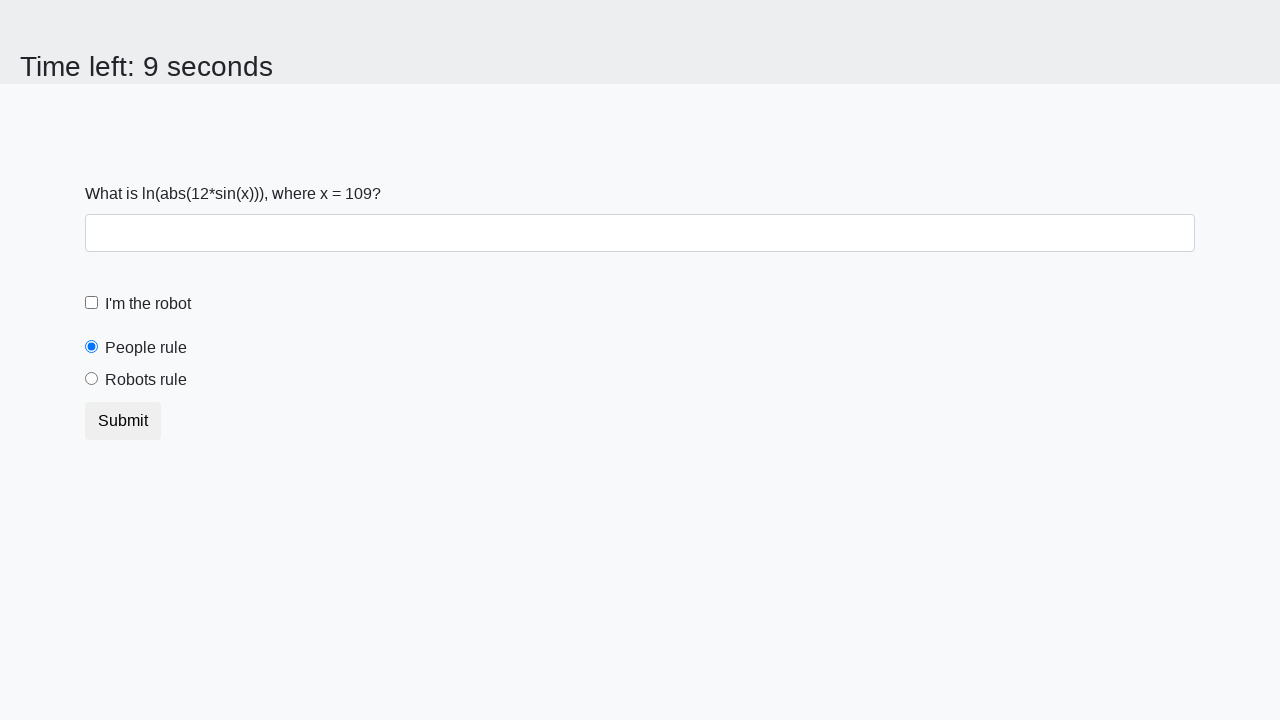

Verified robots radio button is not selected by default
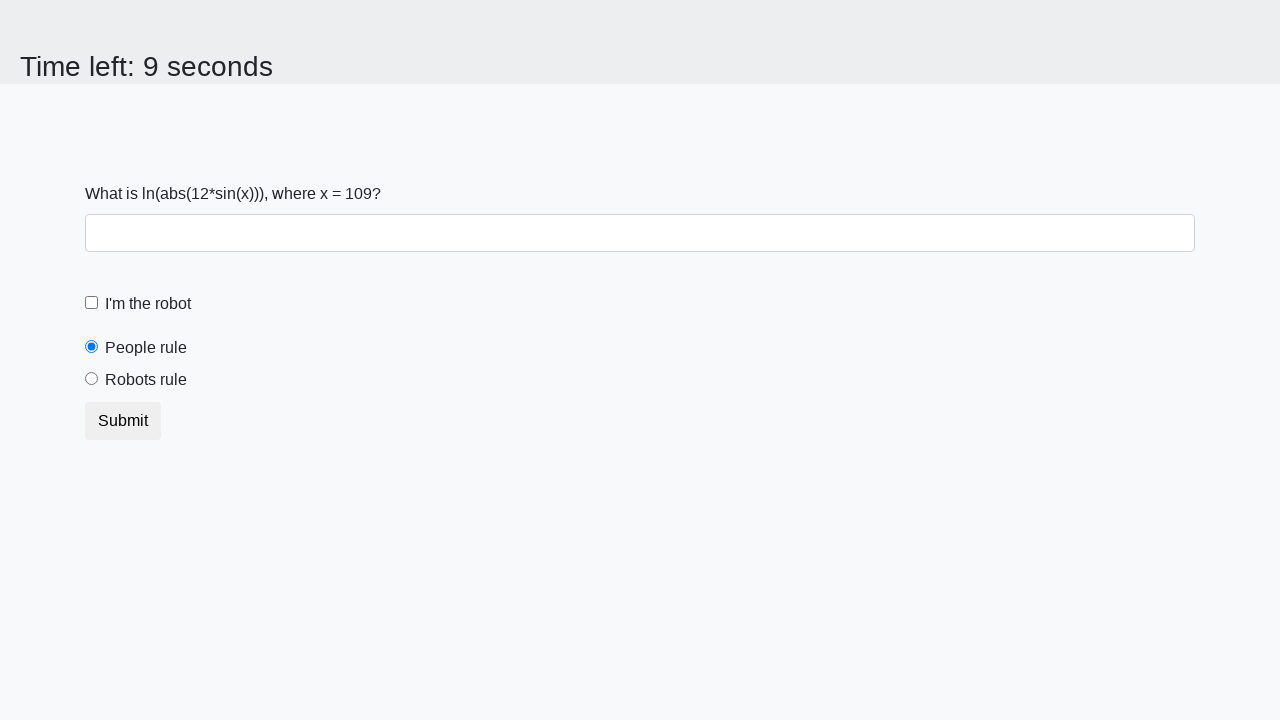

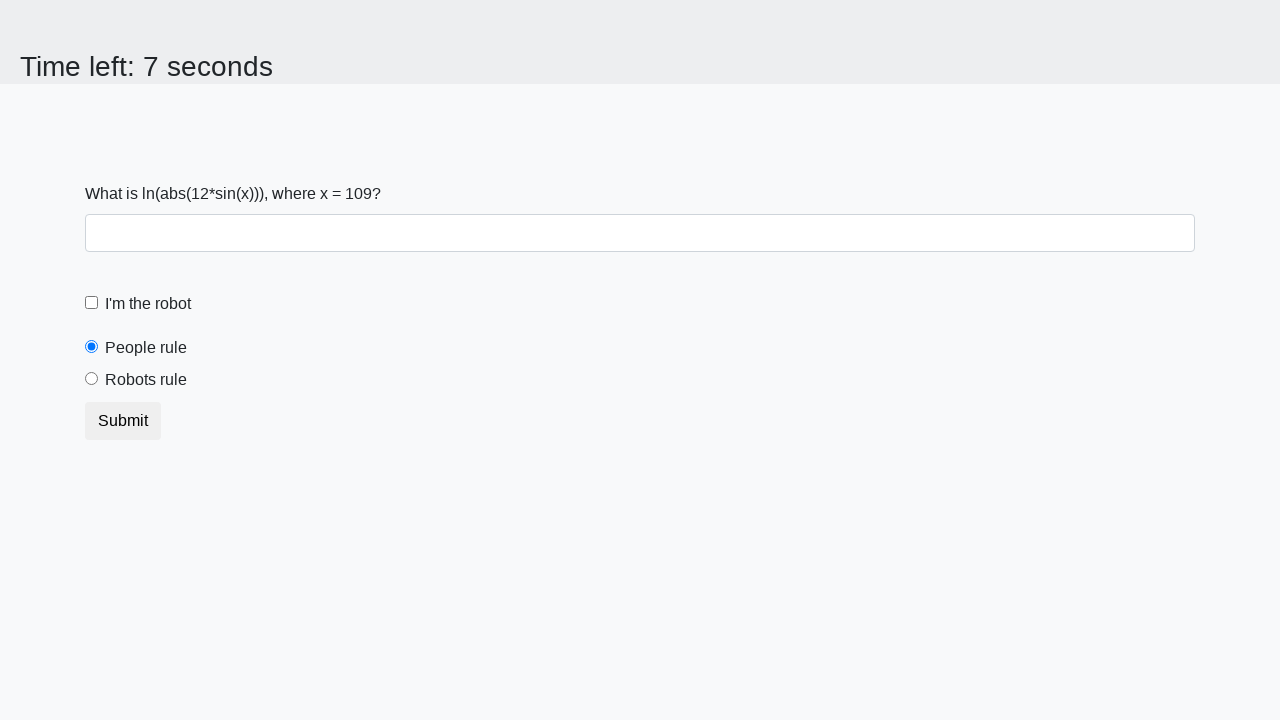